Navigates to the Automation in Testing website and waits for the page to load. This is a minimal example script that demonstrates basic page loading without performing any interactions.

Starting URL: https://automationintesting.online/

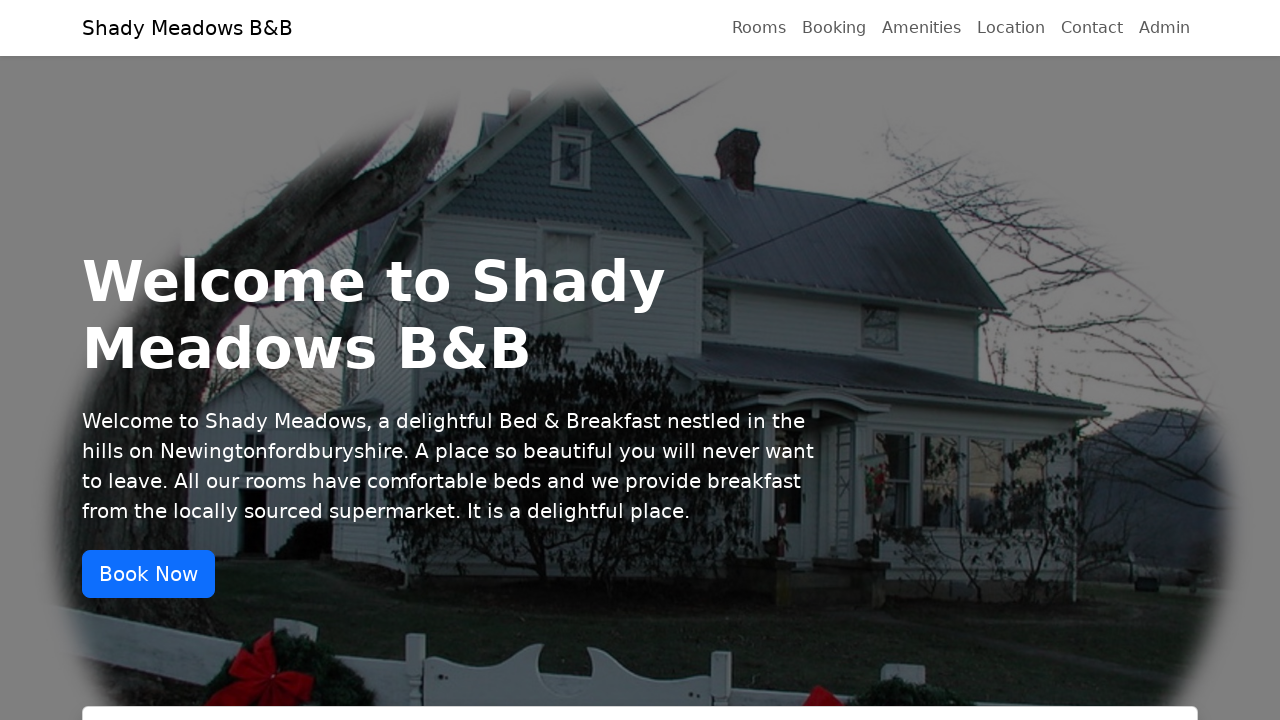

Navigated to Automation in Testing website
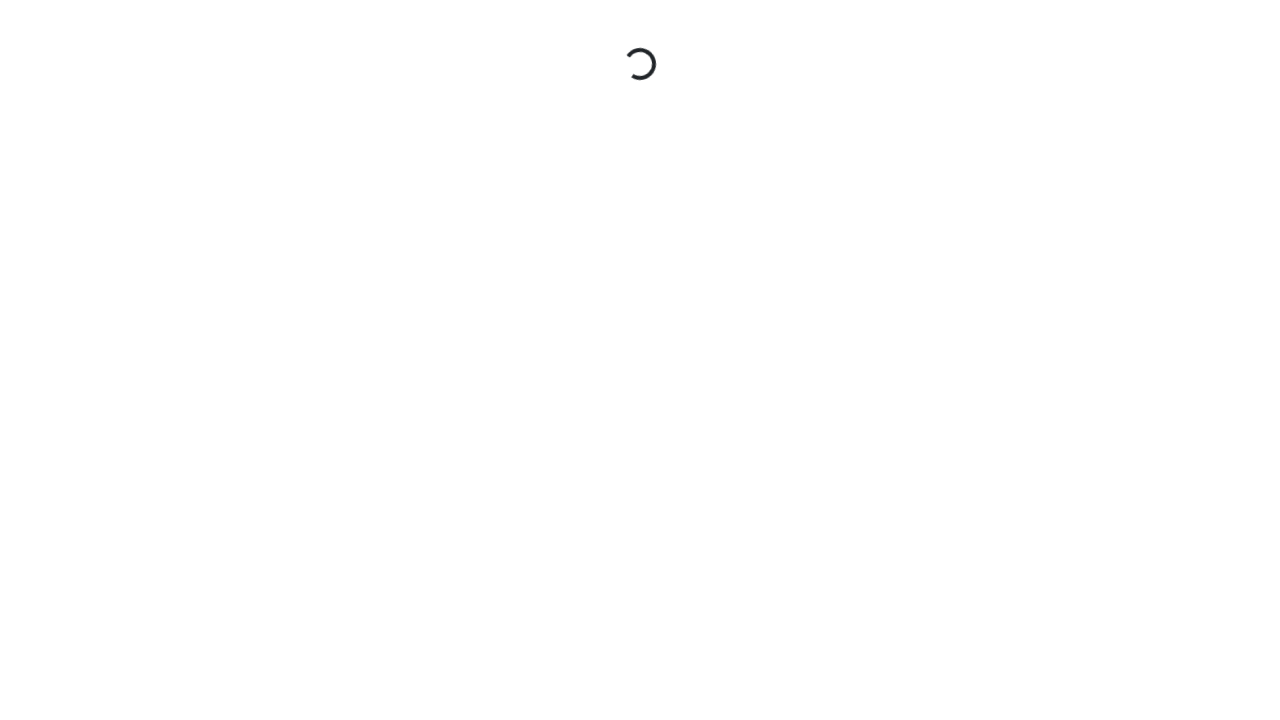

Page reached network idle state
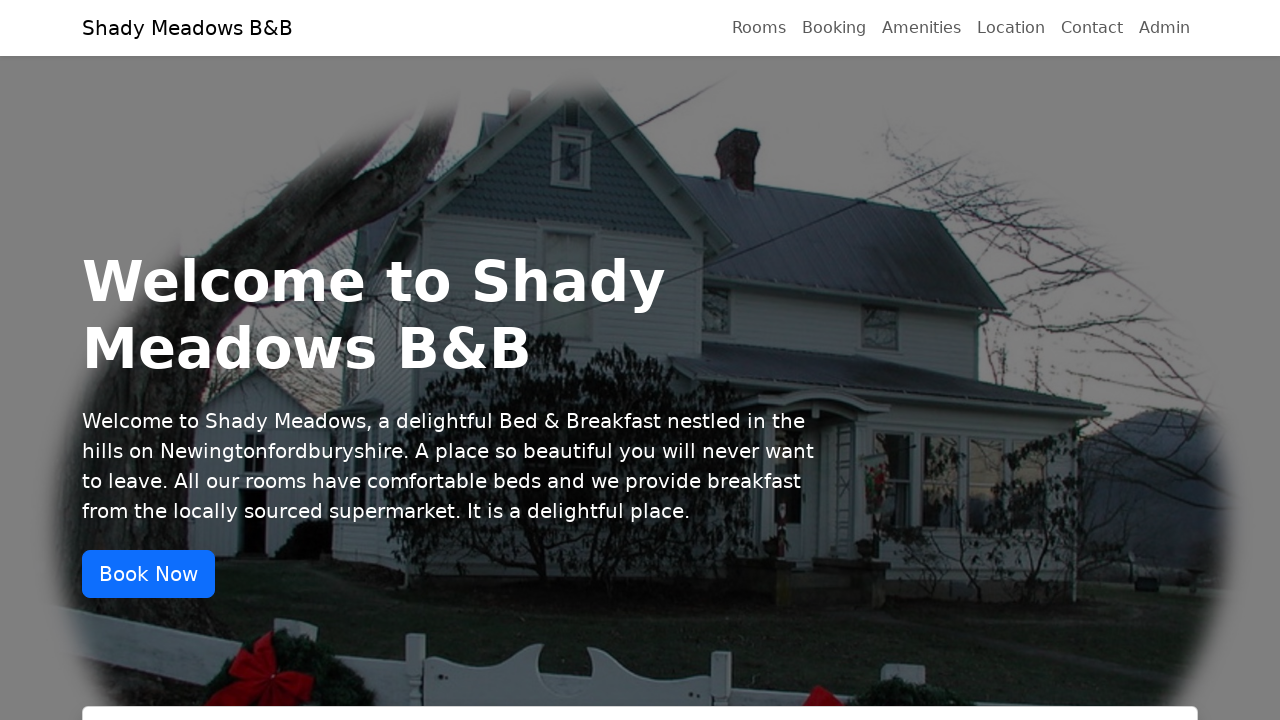

Body element is visible and page has loaded
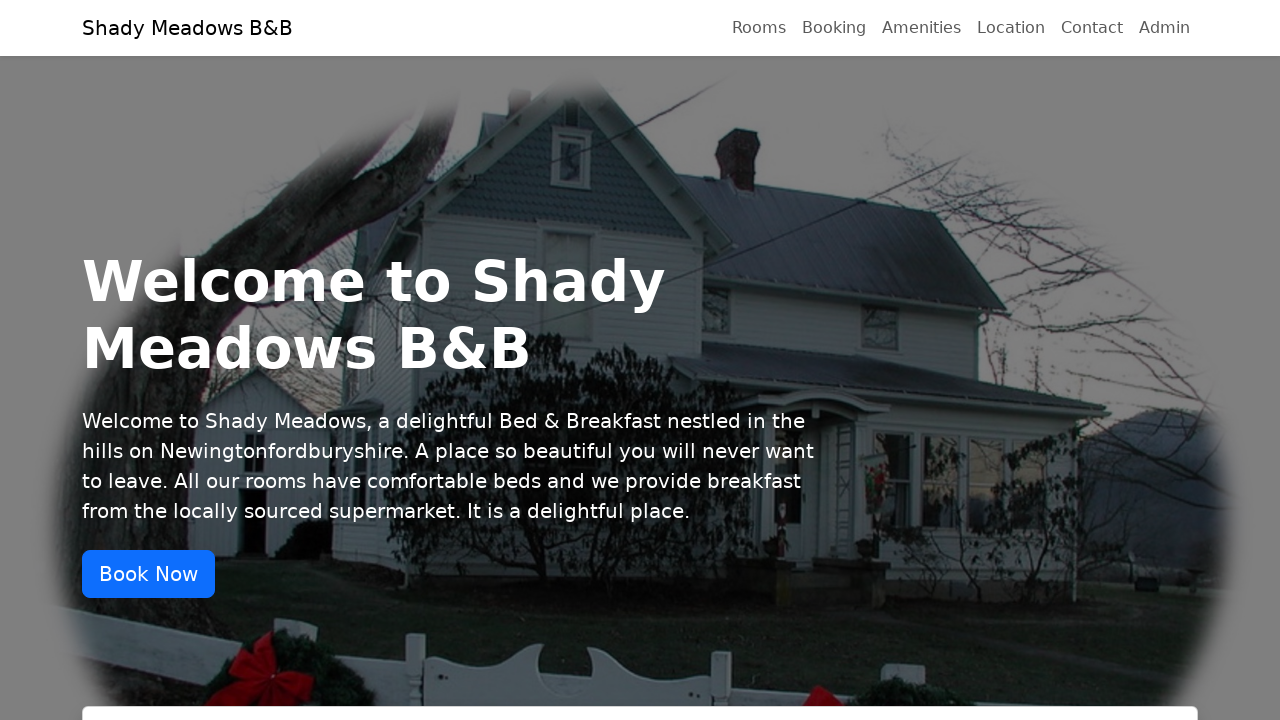

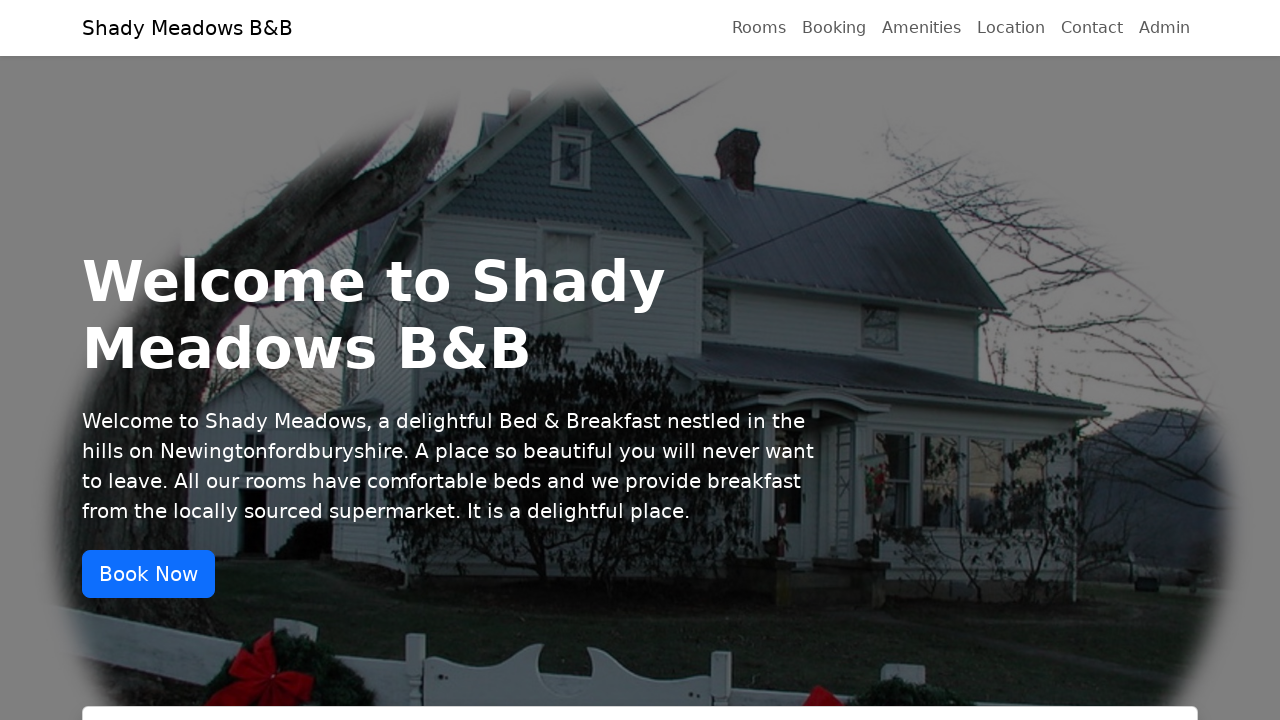